Tests a jQuery combo tree dropdown by clicking to open it and selecting multiple options from the dropdown list

Starting URL: https://www.jqueryscript.net/demo/Drop-Down-Combo-Tree/

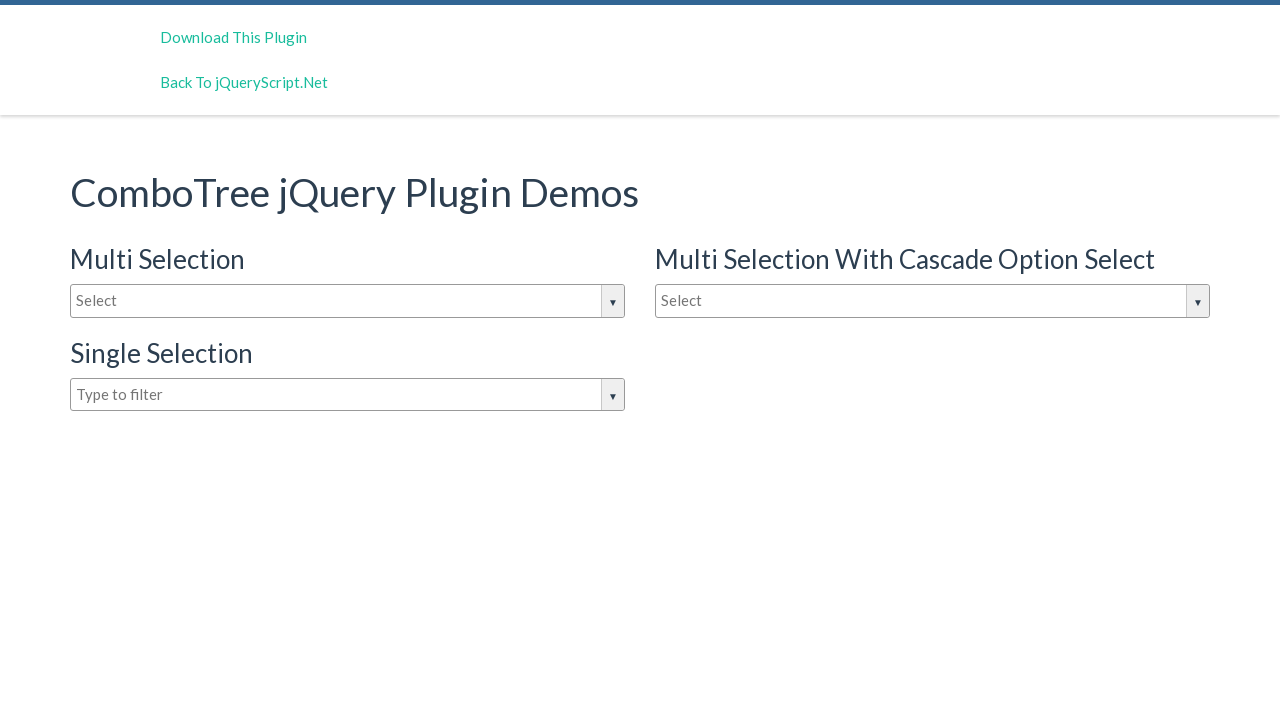

Clicked on combo tree input to open dropdown at (348, 301) on #justAnInputBox
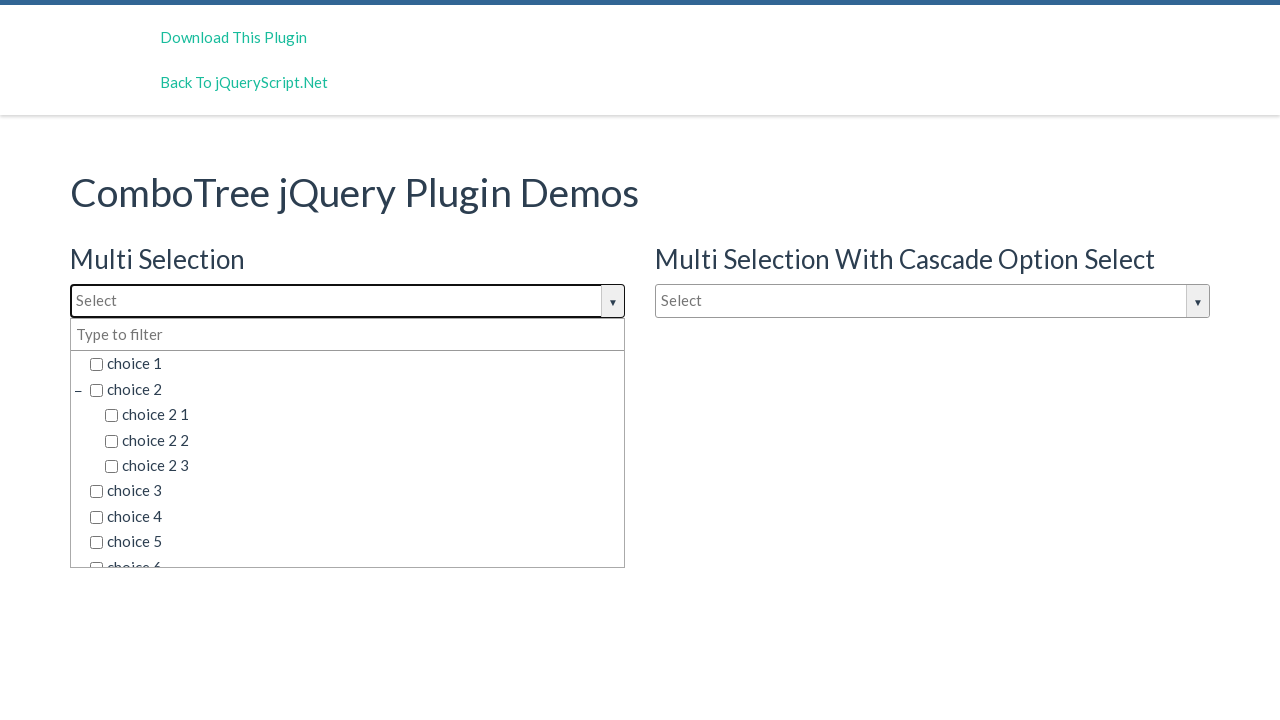

Dropdown options appeared
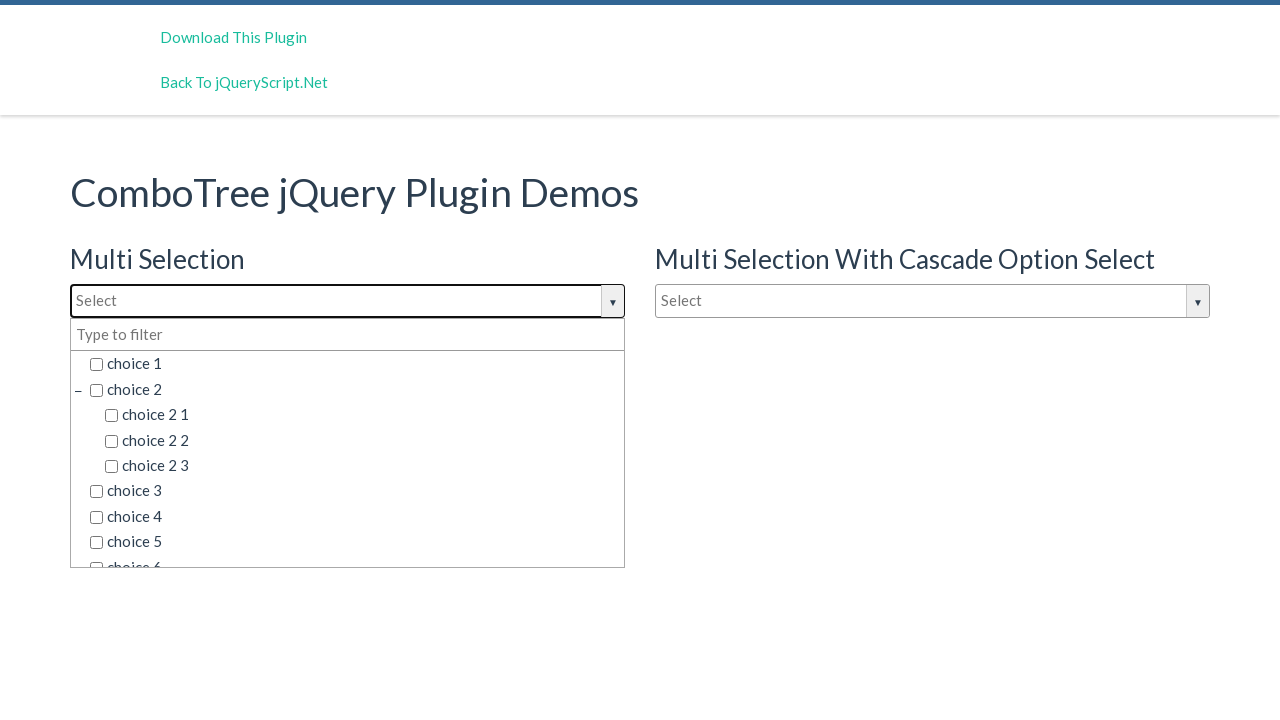

Selected 'choice 2' from dropdown at (355, 389) on span.comboTreeItemTitle:has-text('choice 2')
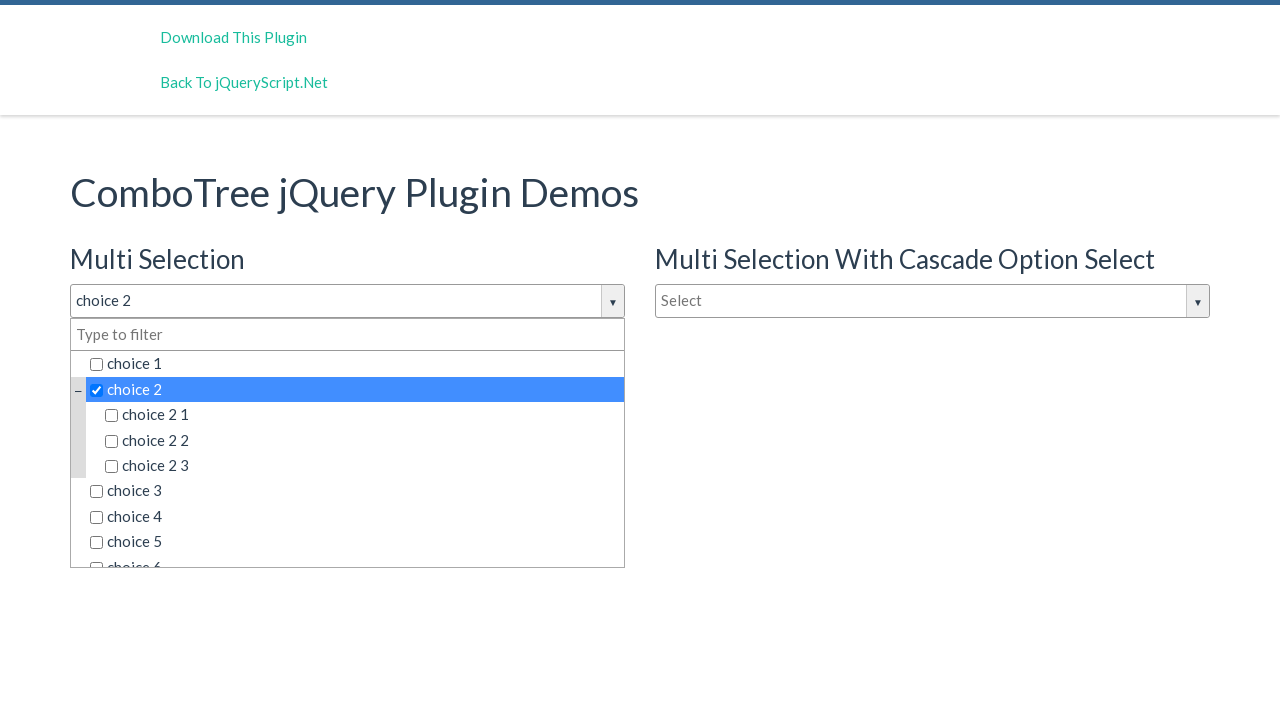

Selected 'choice 6 2 1' from dropdown at (370, 478) on span.comboTreeItemTitle:has-text('choice 6 2 1')
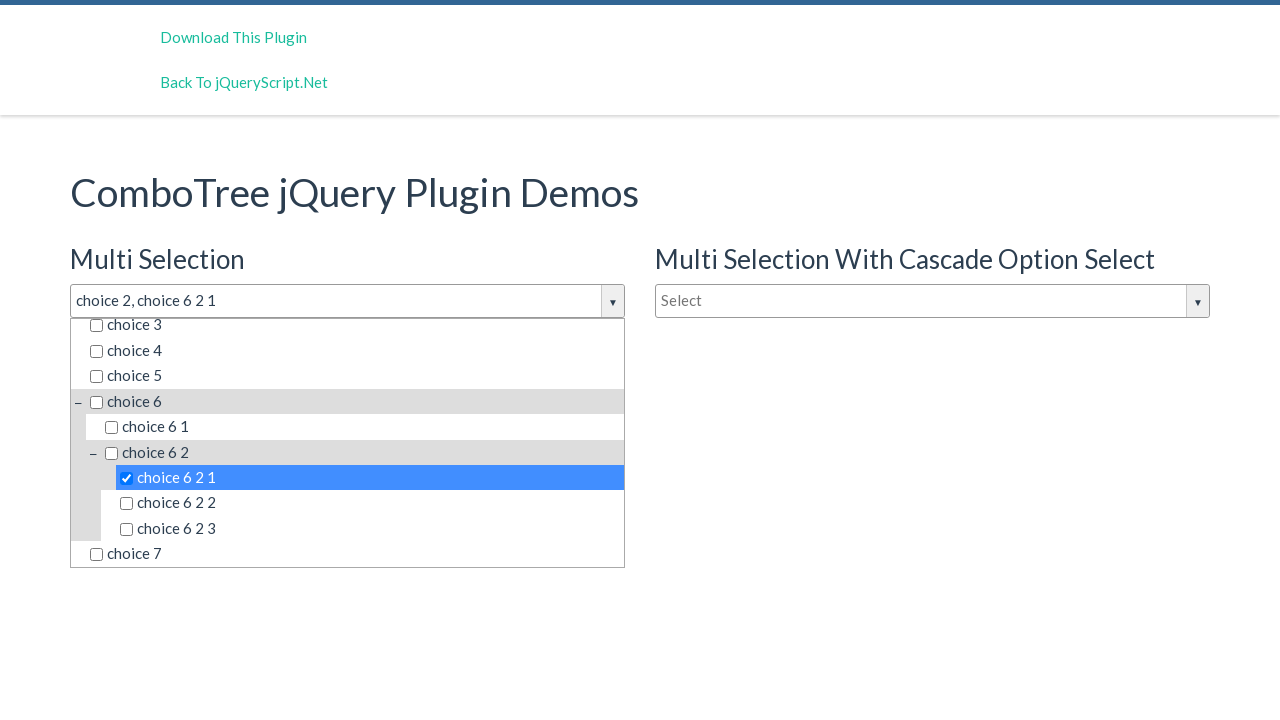

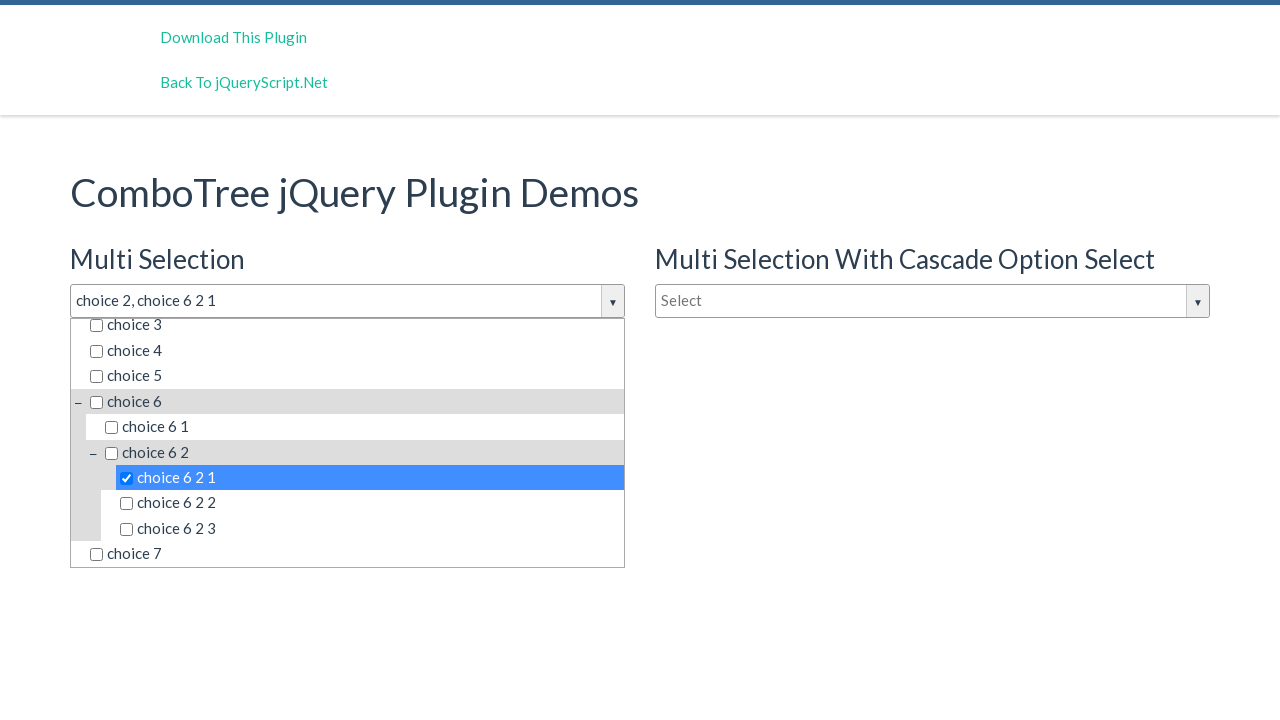